Tests timeout handling during dynamic loading. Clicks the start button and demonstrates waiting for element visibility with potential timeout scenarios.

Starting URL: http://the-internet.herokuapp.com/dynamic_loading/1

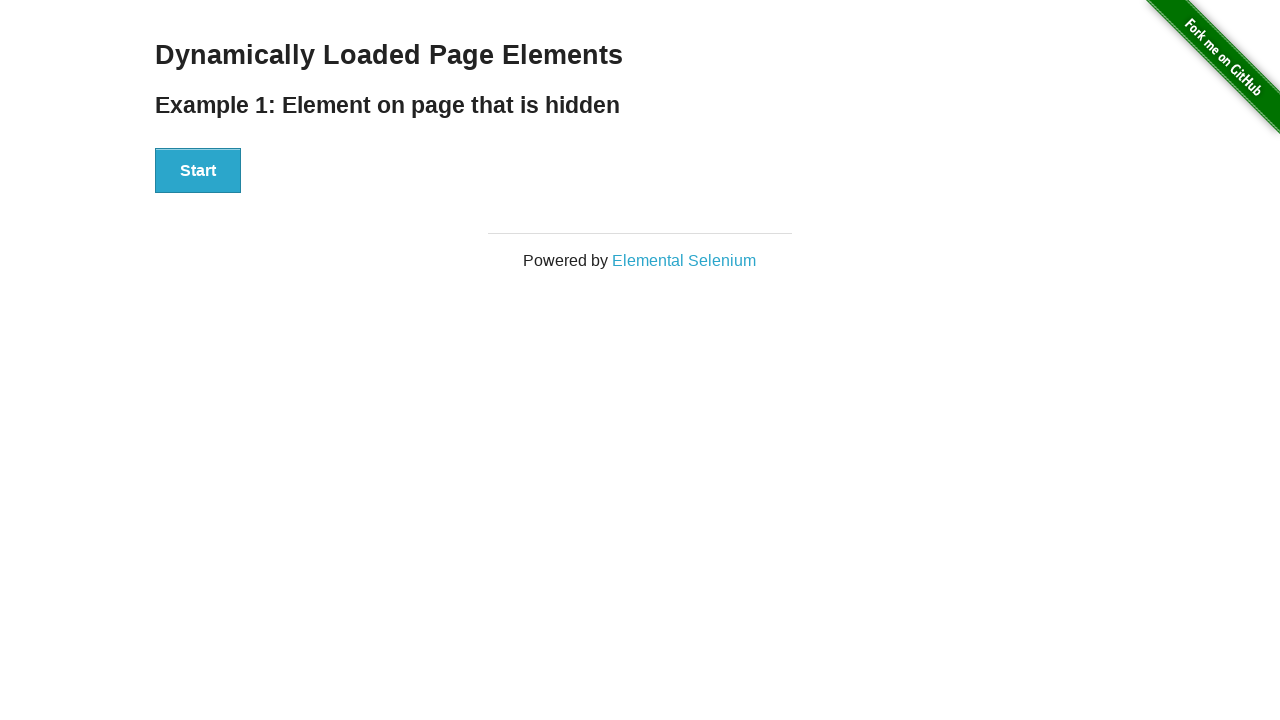

Clicked start button to trigger dynamic loading at (198, 171) on xpath=//div[@id='start']/button
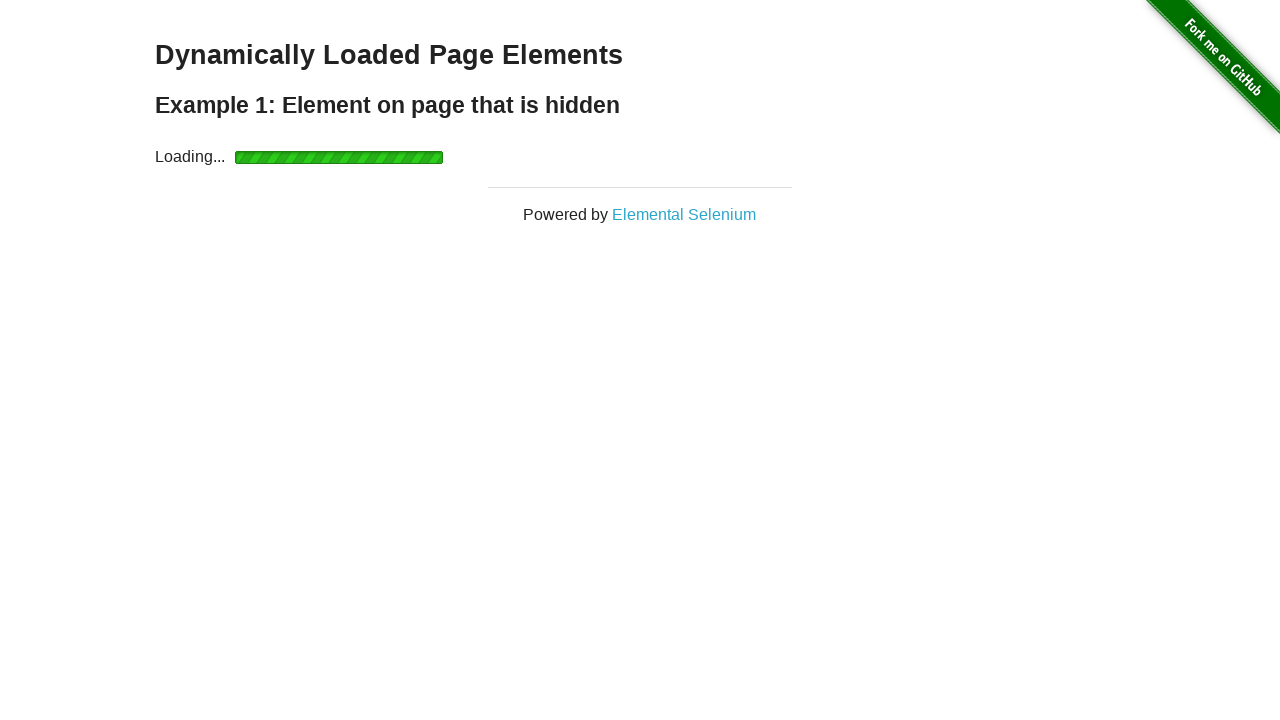

Waited for finish message to become visible (timeout: 10000ms)
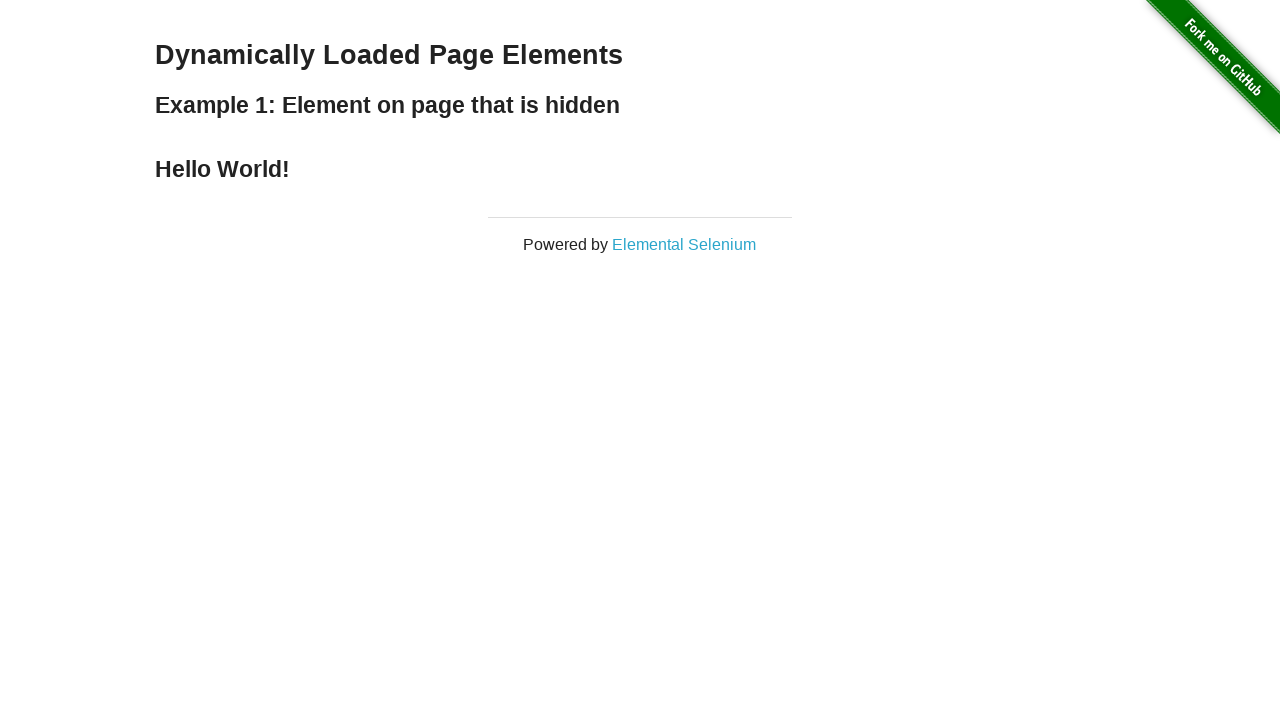

Verified finish message contains 'Hello World!' text
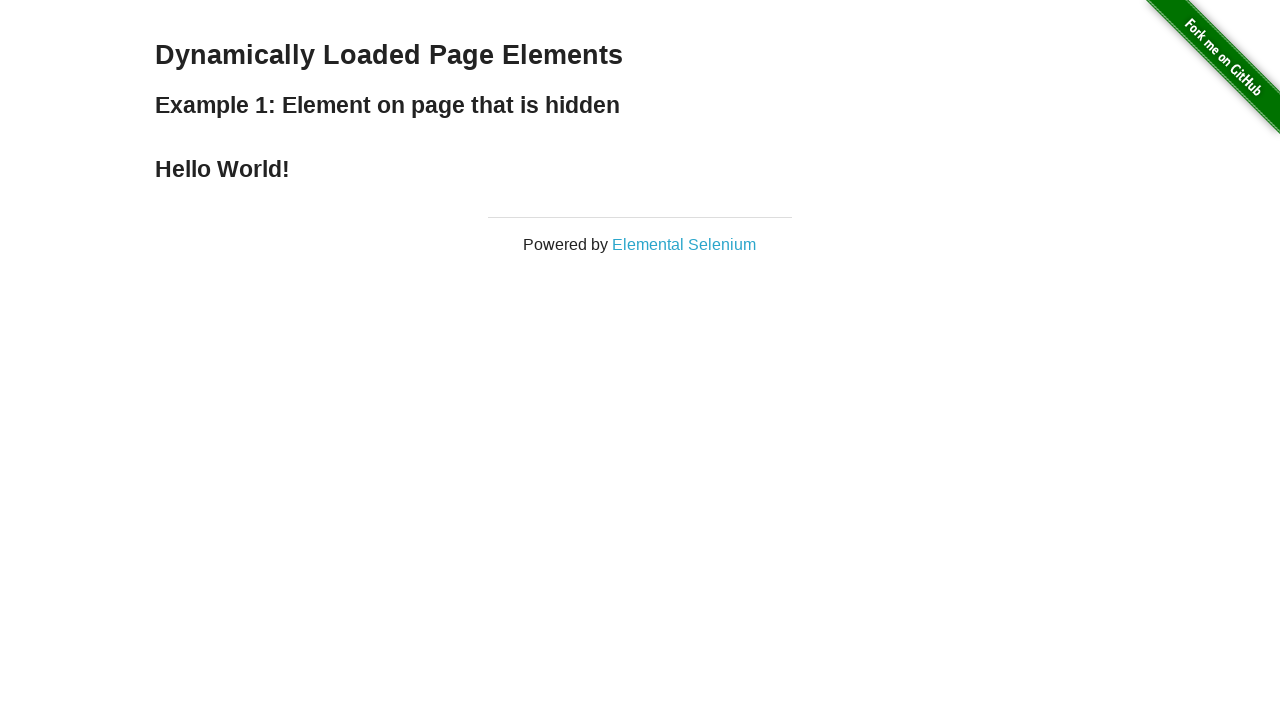

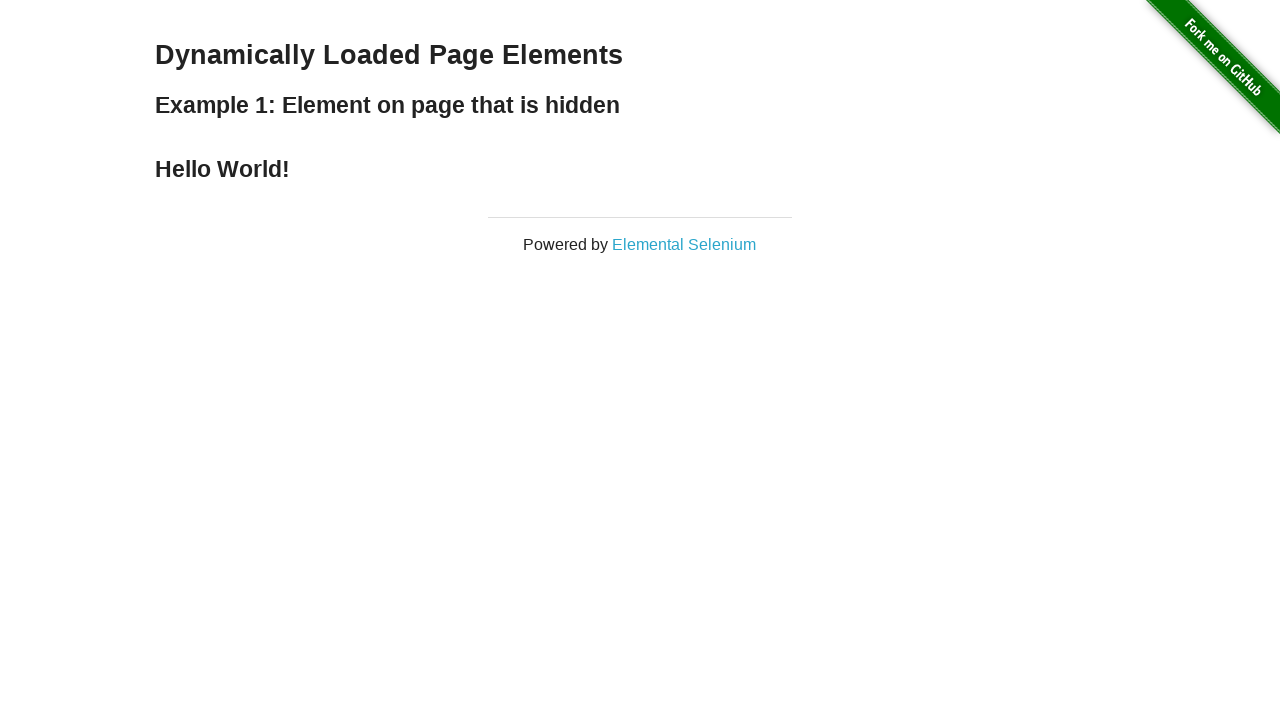